Tests calendar date picker functionality by selecting a specific date (June 15, 2027) through year, month, and day navigation, then verifies the selected date values

Starting URL: https://rahulshettyacademy.com/seleniumPractise/#/offers

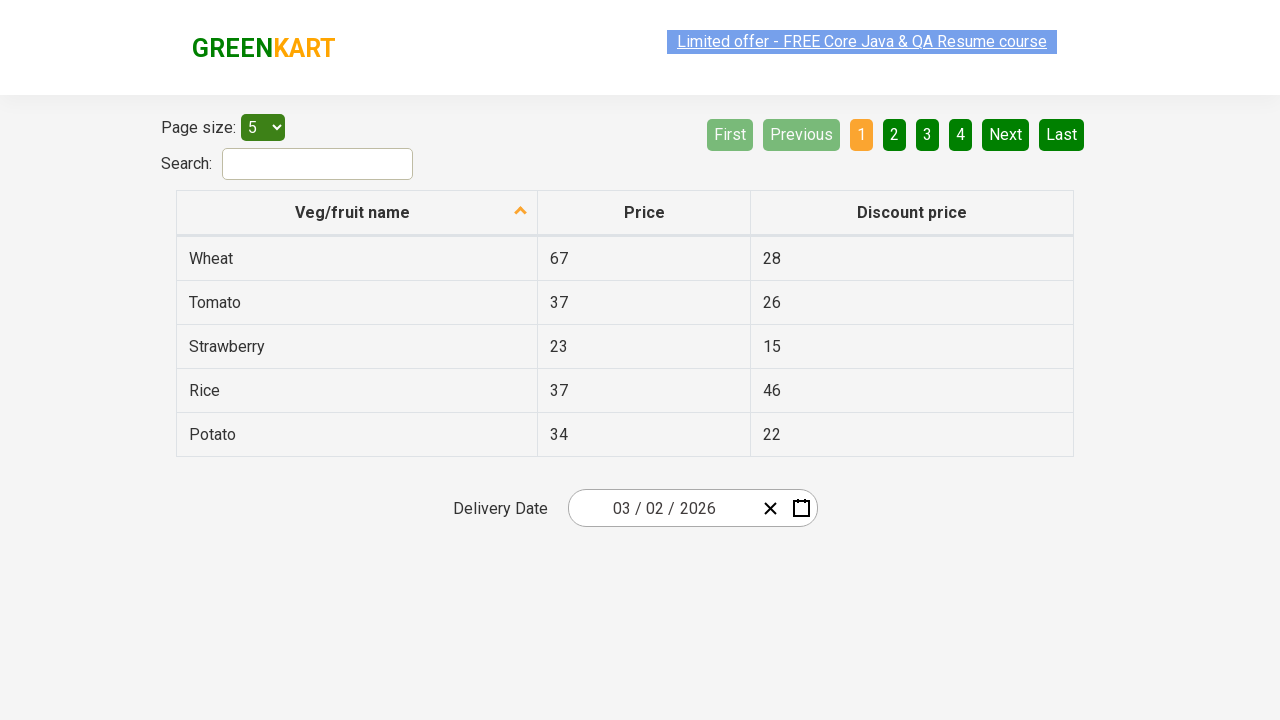

Waited 5 seconds for page to load
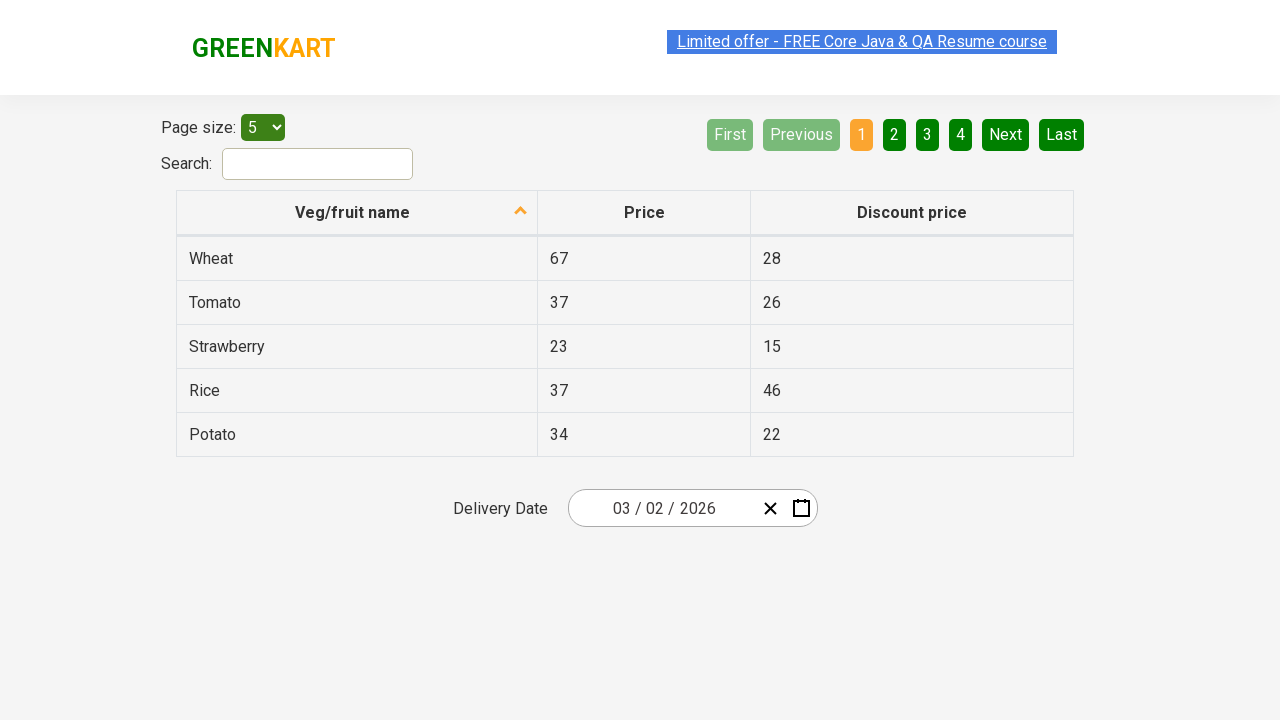

Clicked date picker input group to open calendar at (662, 508) on .react-date-picker__inputGroup
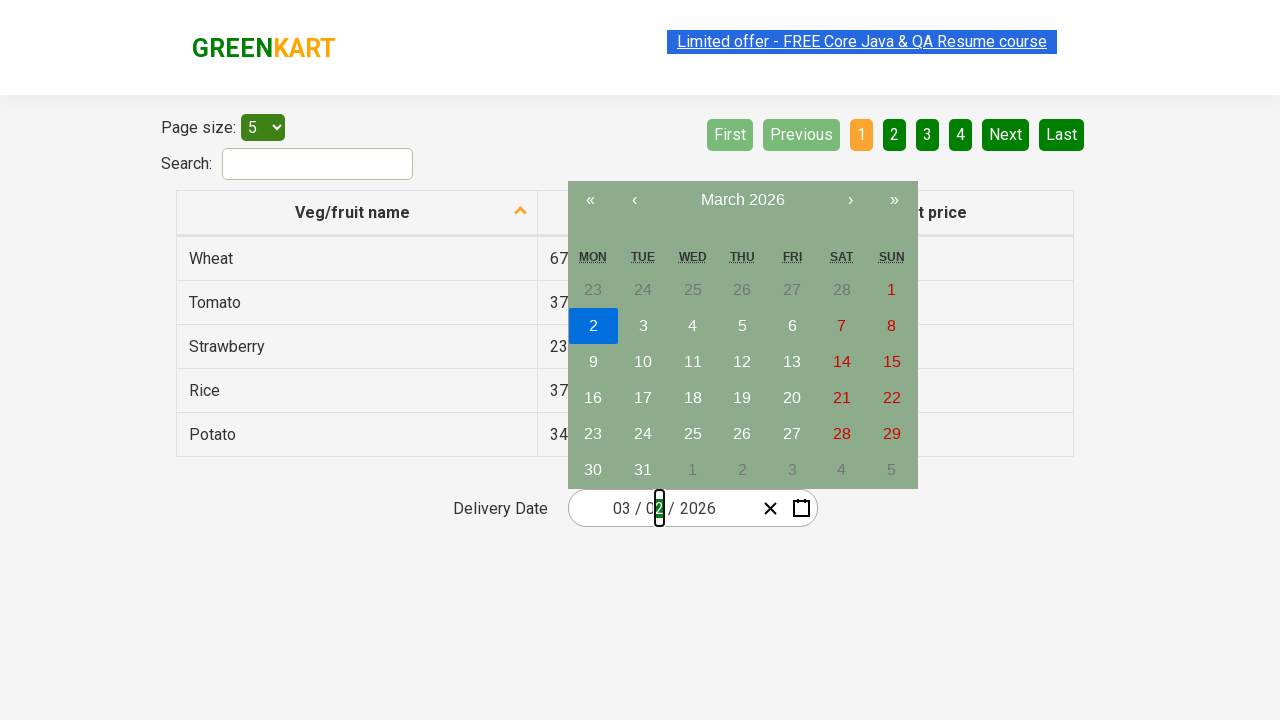

Clicked navigation label to navigate to month view at (742, 200) on .react-calendar__navigation__label
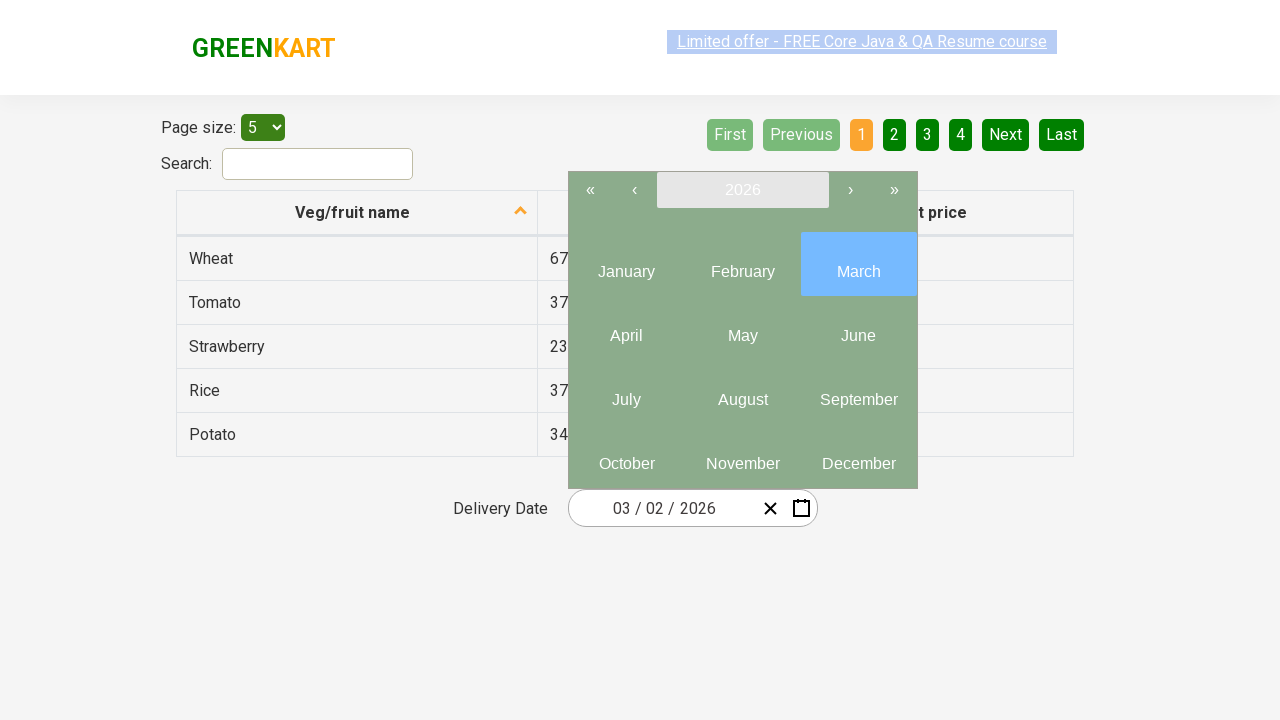

Clicked navigation label again to navigate to year view at (742, 190) on .react-calendar__navigation__label
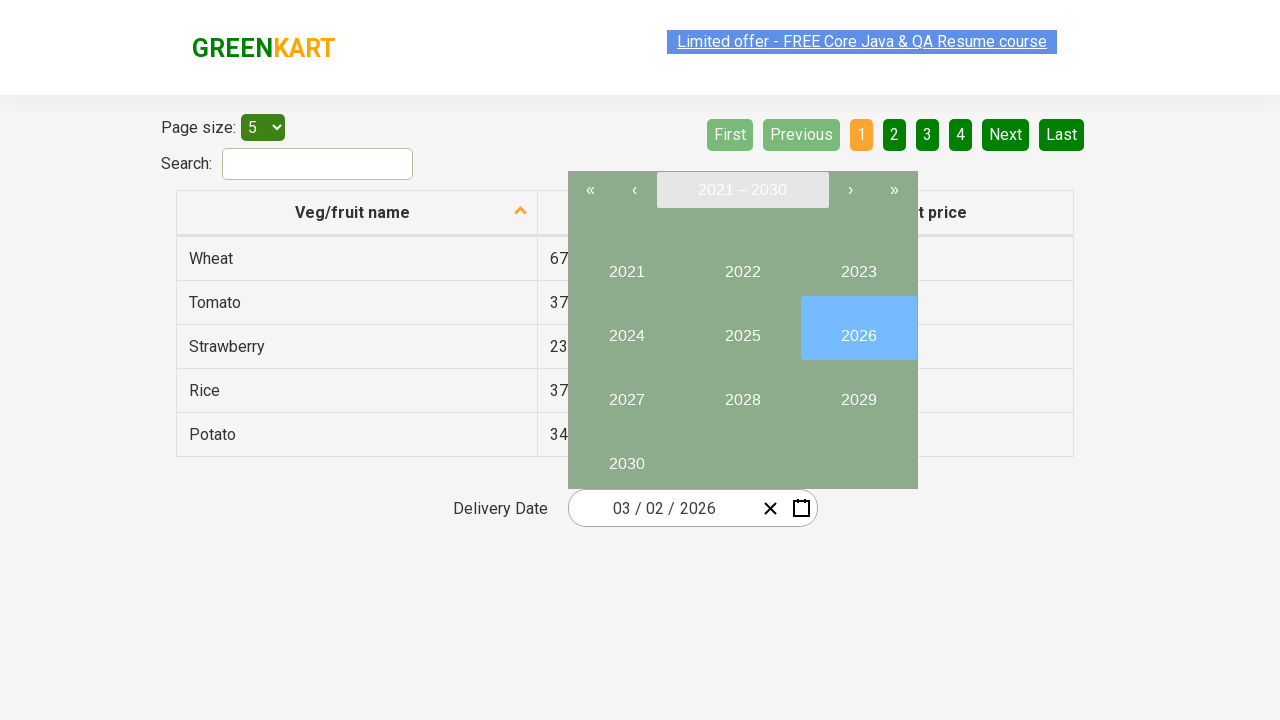

Selected year 2027 at (626, 392) on button:has-text('2027')
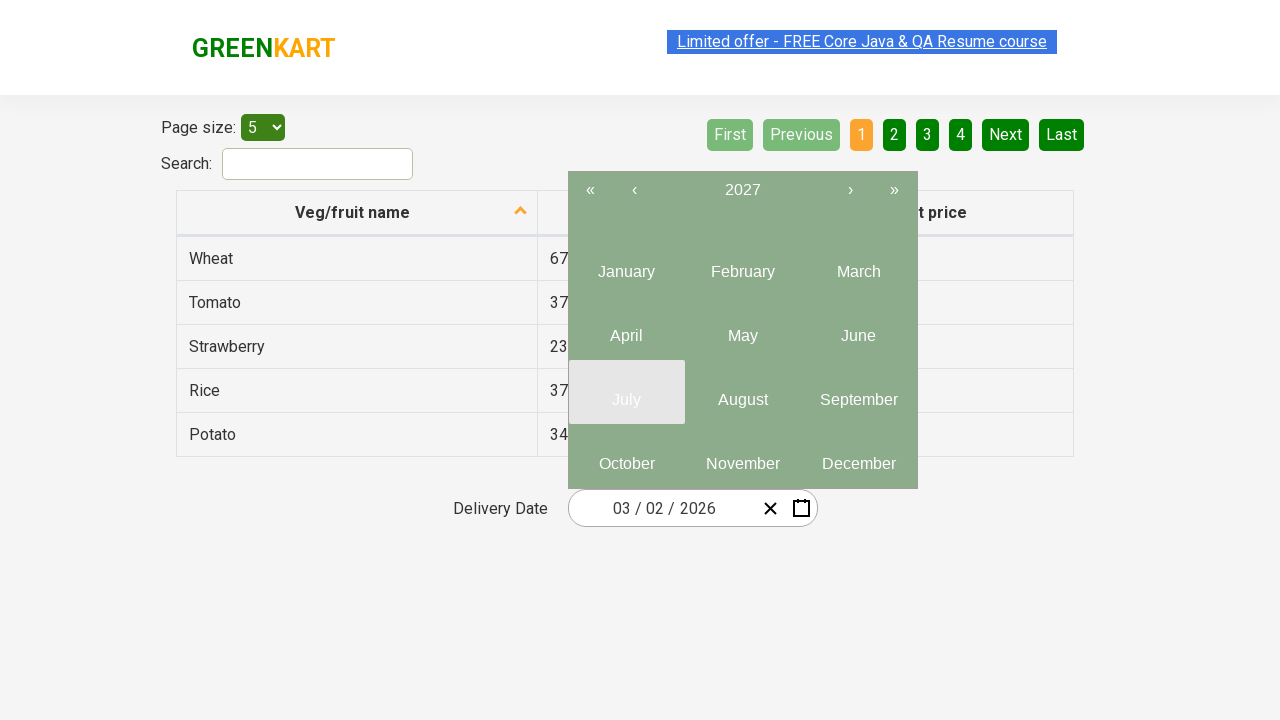

Selected June (6th month) in the year 2027 at (858, 328) on .react-calendar__year-view__months__month >> nth=5
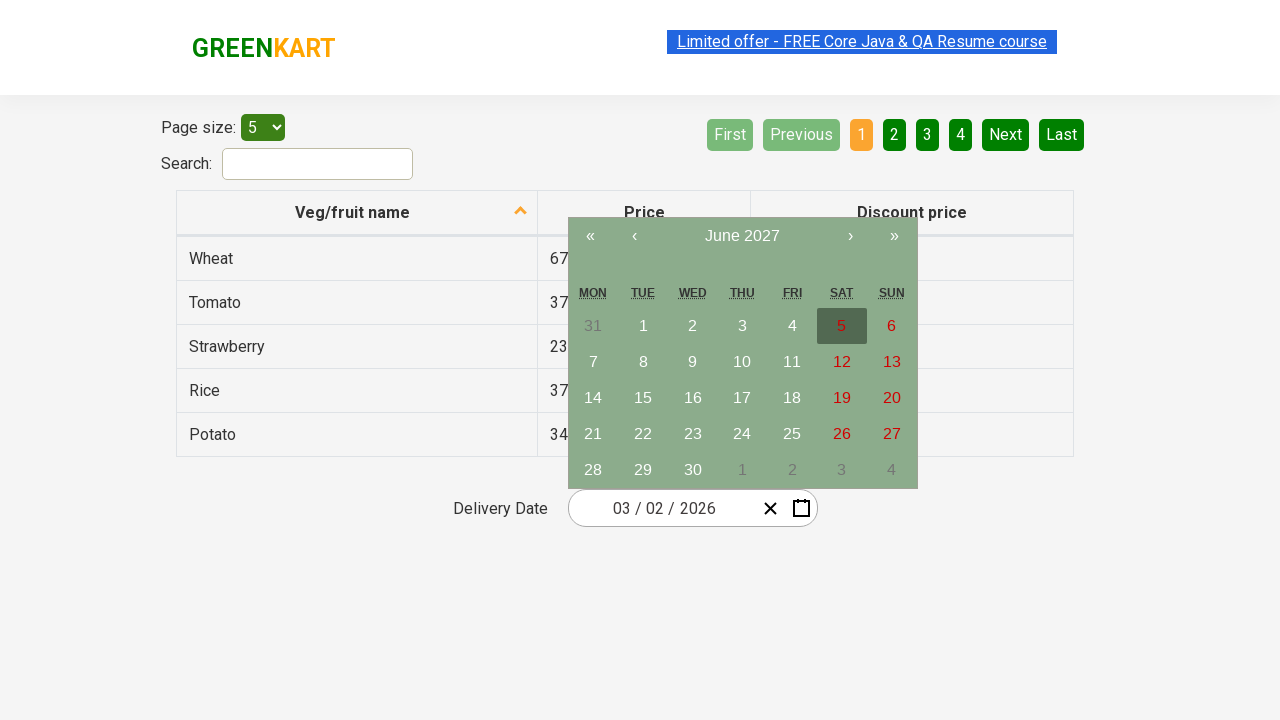

Selected date 15 from the calendar at (643, 398) on abbr:has-text('15')
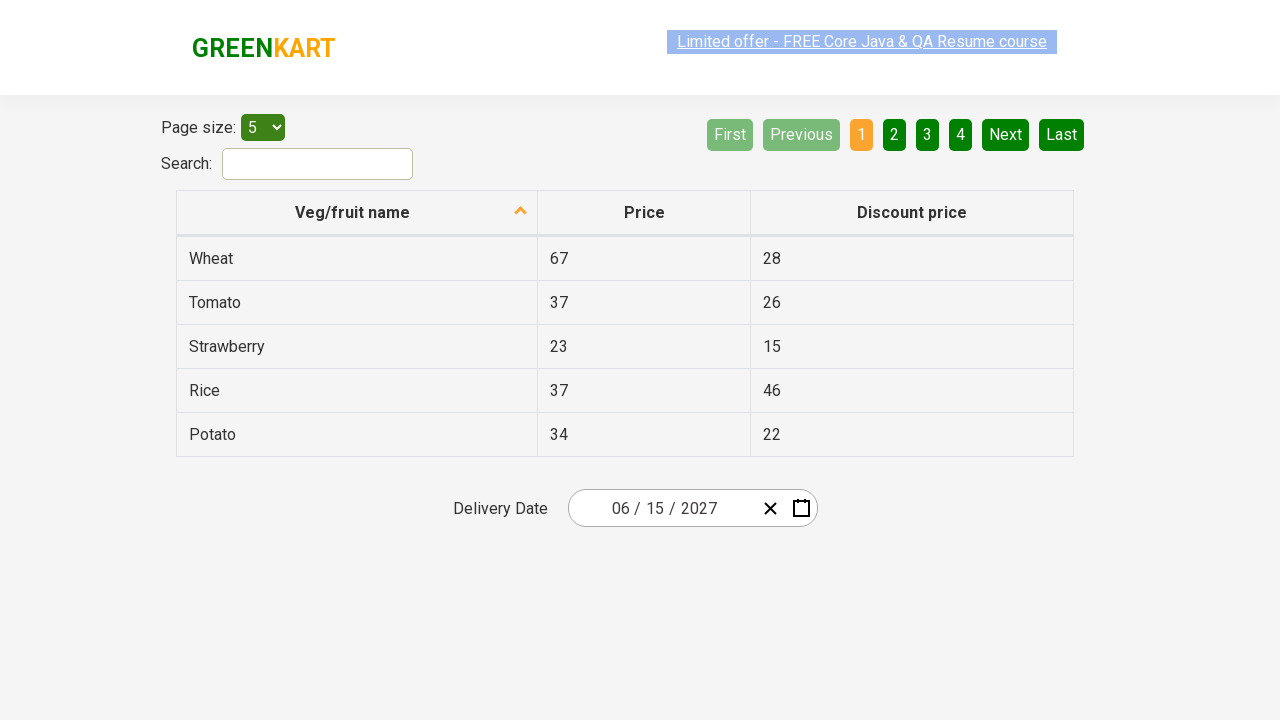

Verified date picker input elements are present after date selection
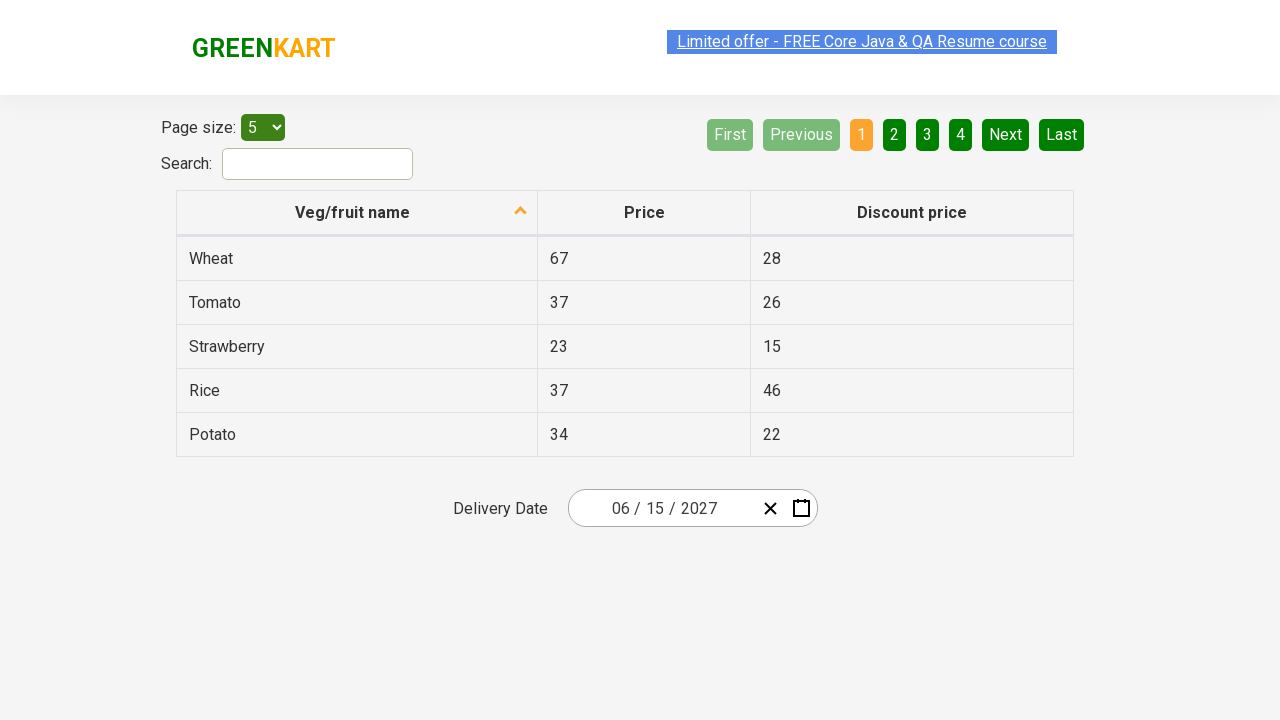

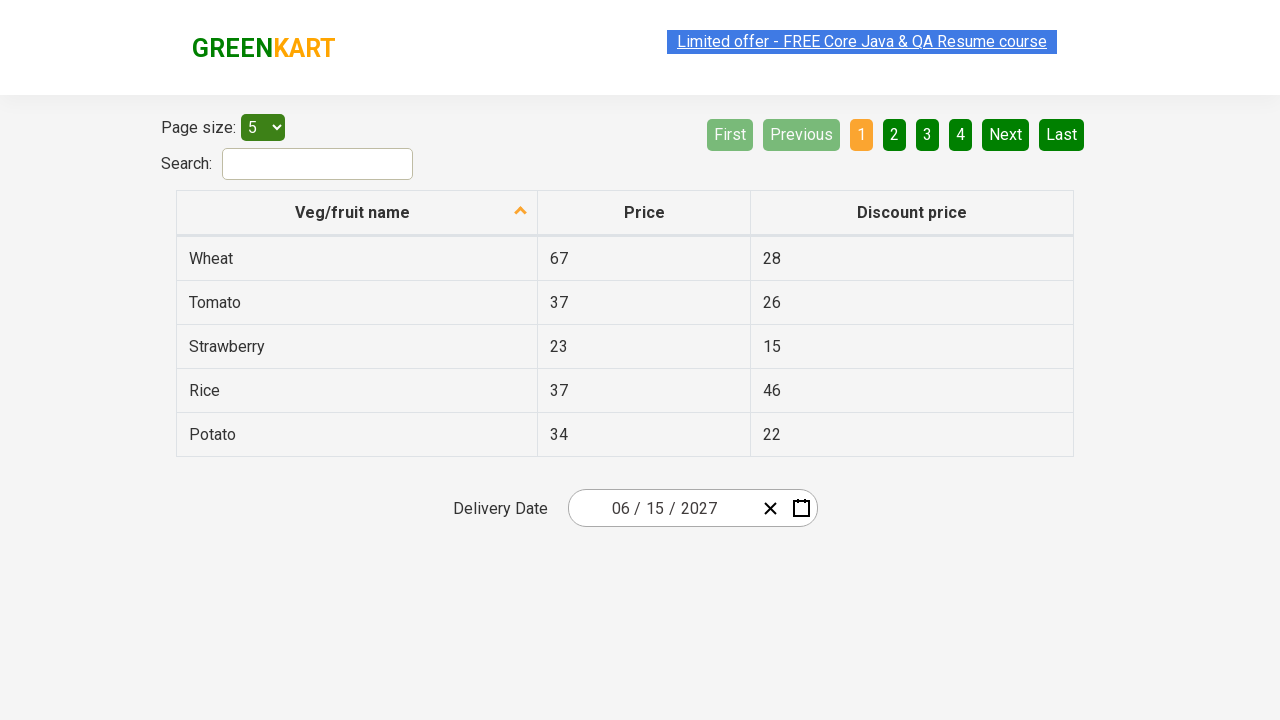